Tests that todo data persists after page reload

Starting URL: https://demo.playwright.dev/todomvc

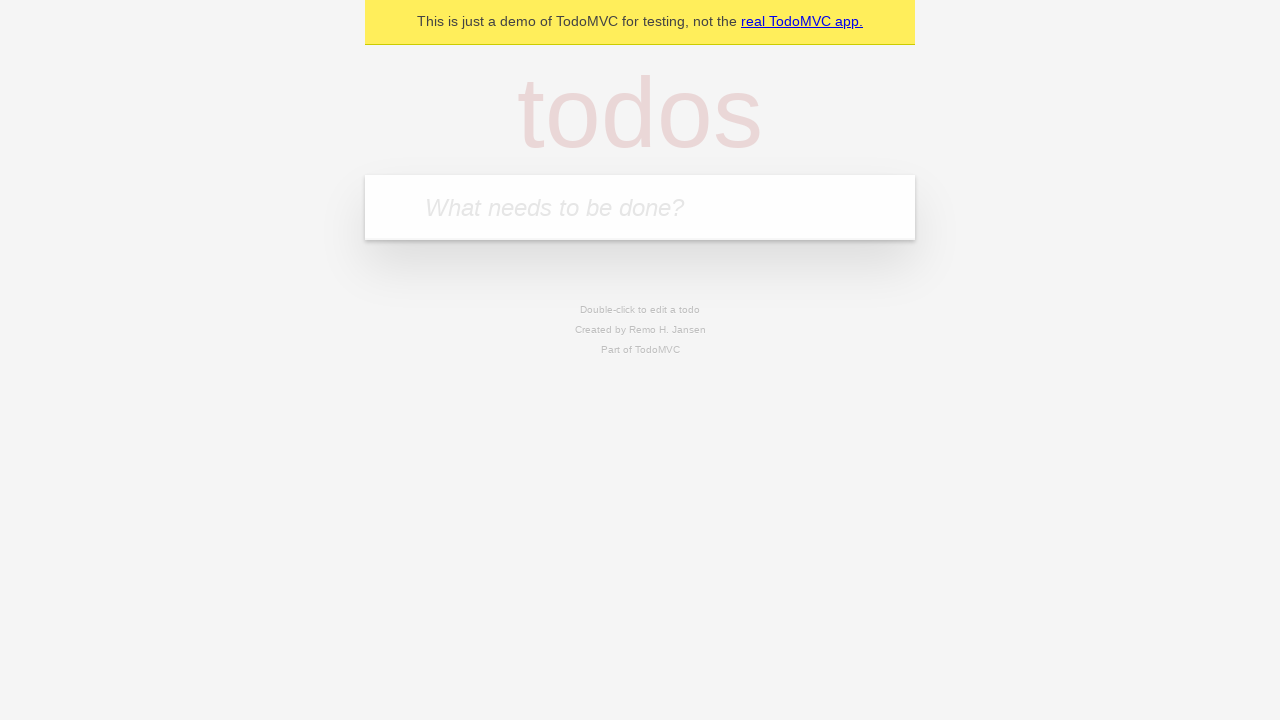

Filled todo input with 'buy some cheese' on internal:attr=[placeholder="What needs to be done?"i]
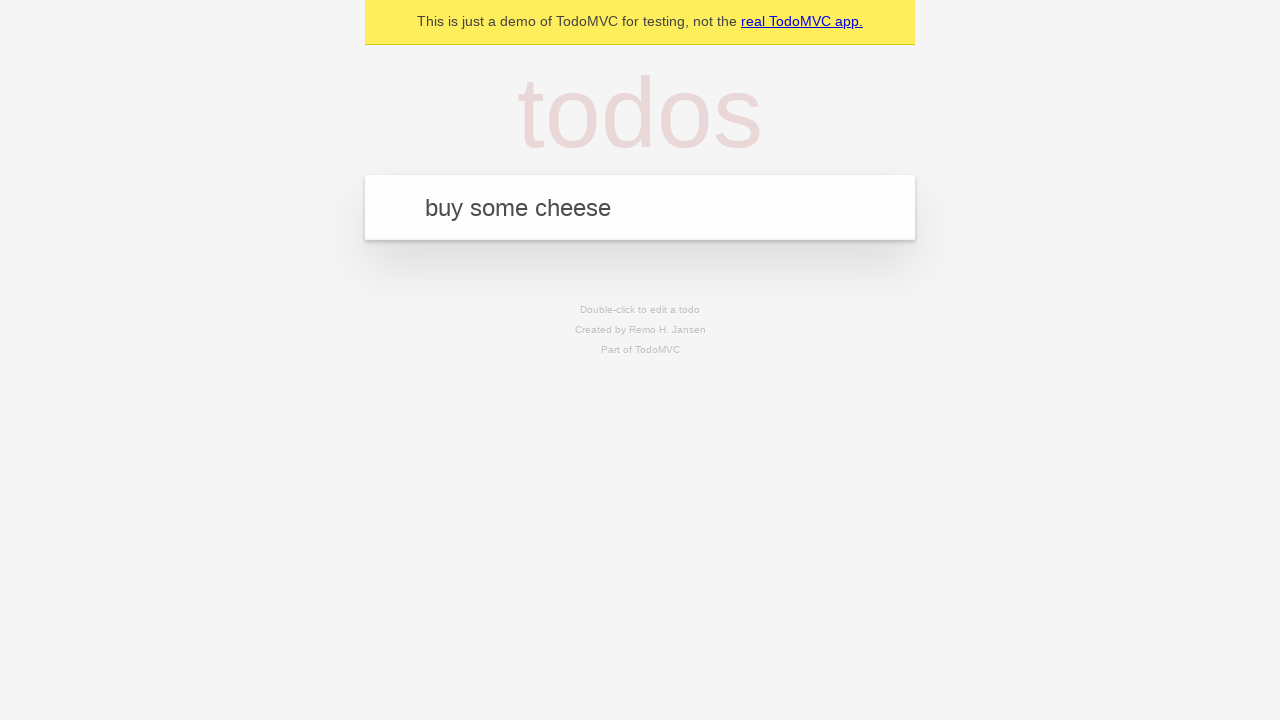

Pressed Enter to add todo 'buy some cheese' on internal:attr=[placeholder="What needs to be done?"i]
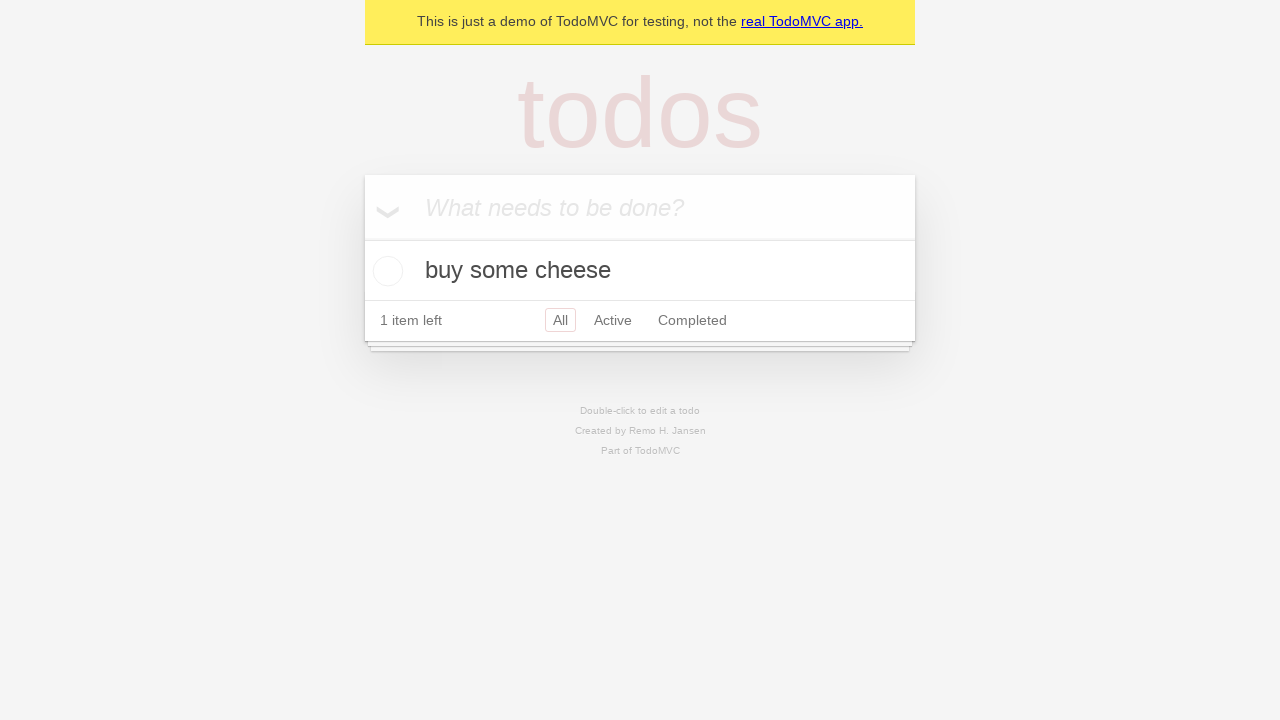

Filled todo input with 'feed the cat' on internal:attr=[placeholder="What needs to be done?"i]
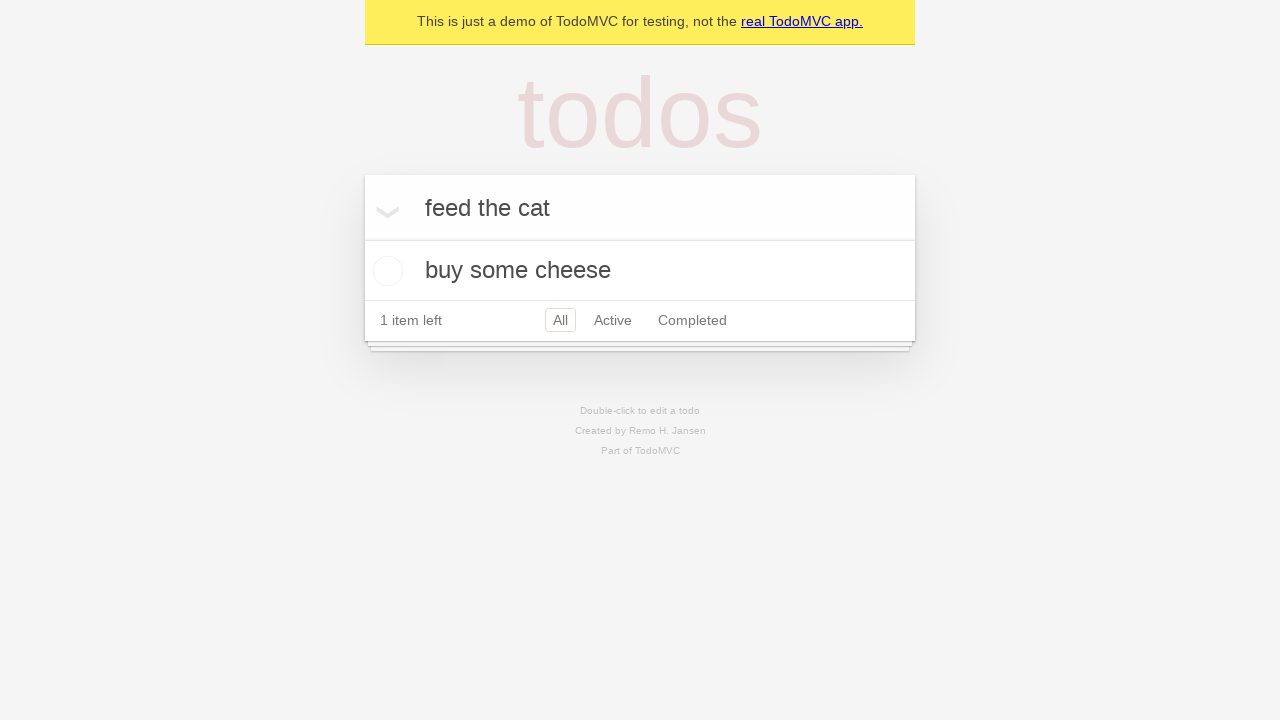

Pressed Enter to add todo 'feed the cat' on internal:attr=[placeholder="What needs to be done?"i]
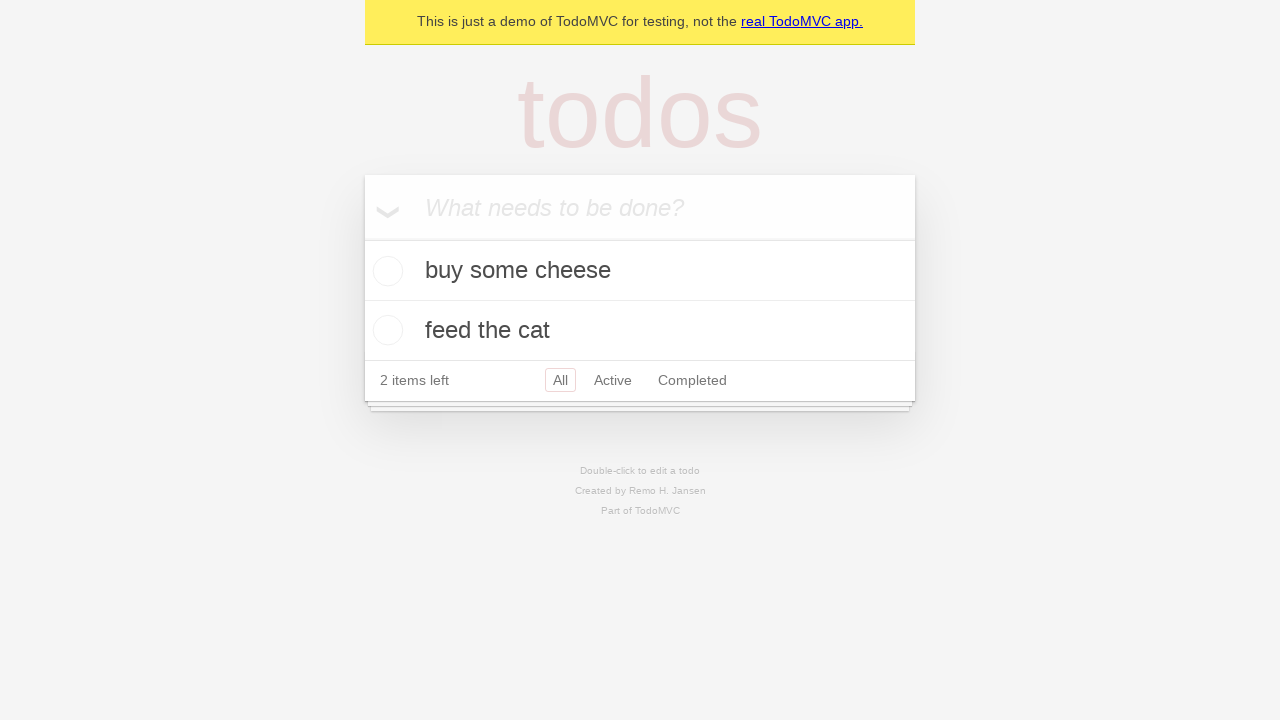

Todo items loaded on page
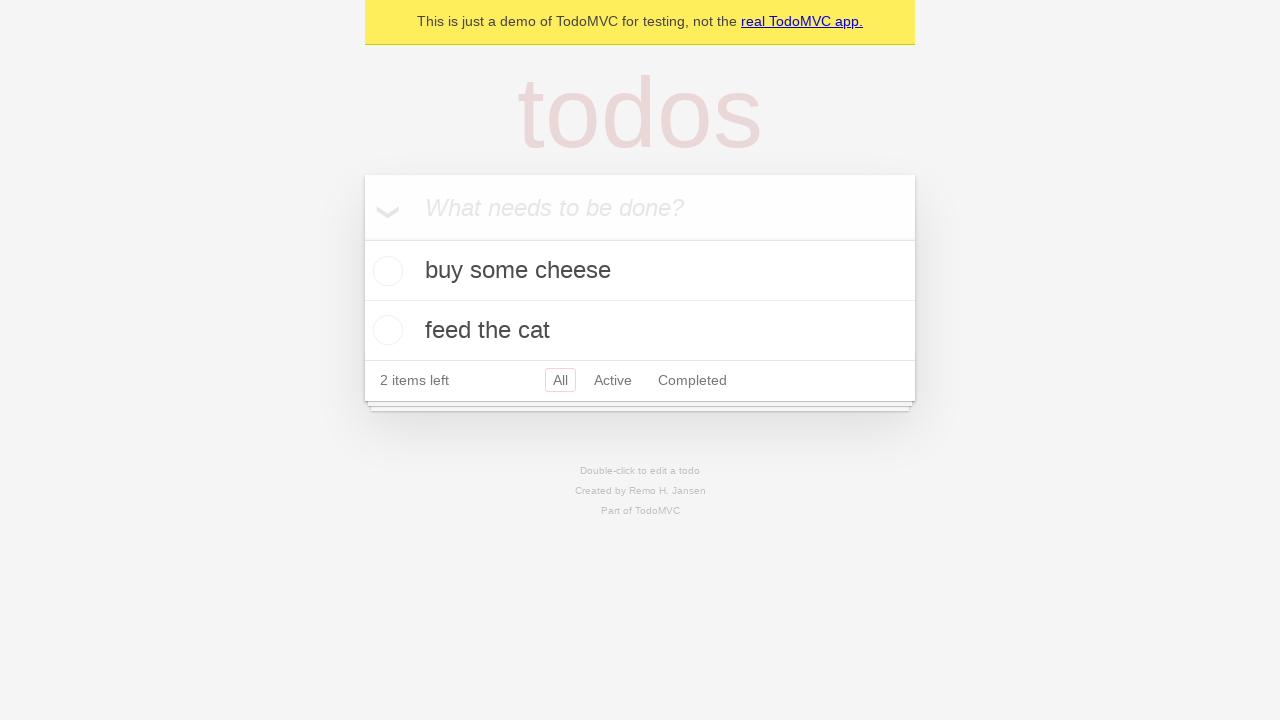

Checked the first todo item at (385, 271) on internal:testid=[data-testid="todo-item"s] >> nth=0 >> internal:role=checkbox
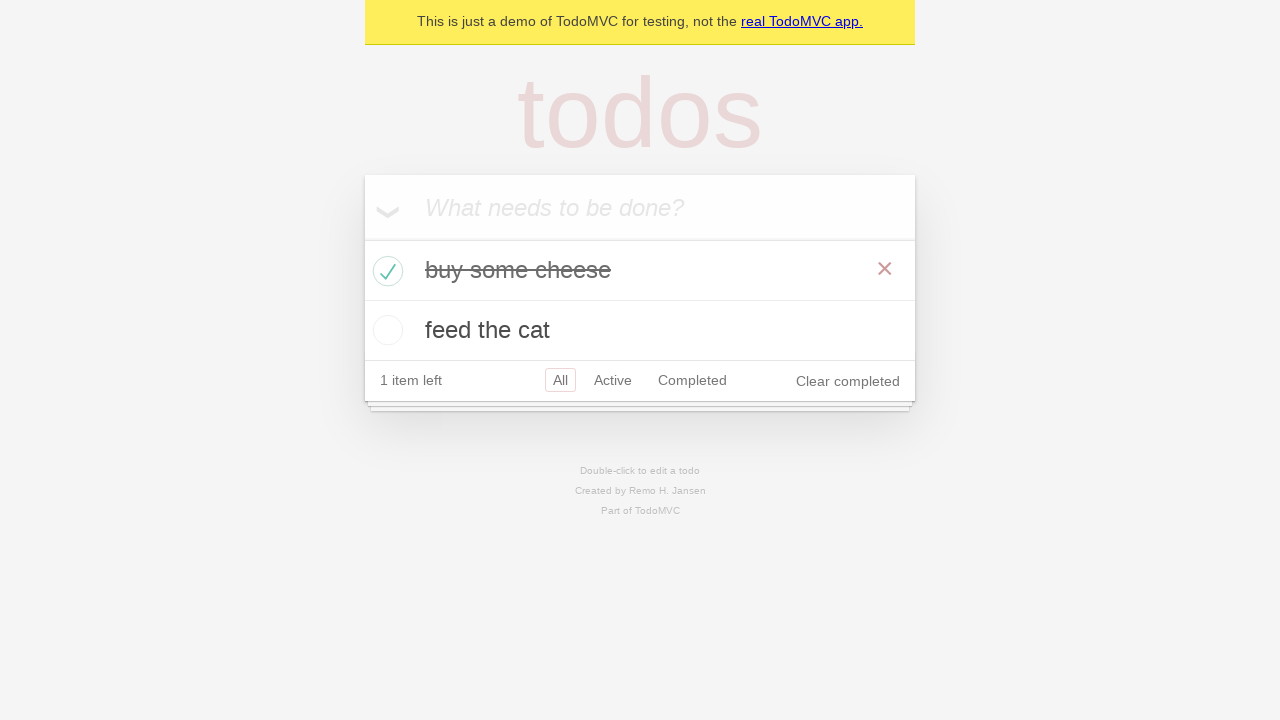

Reloaded the page
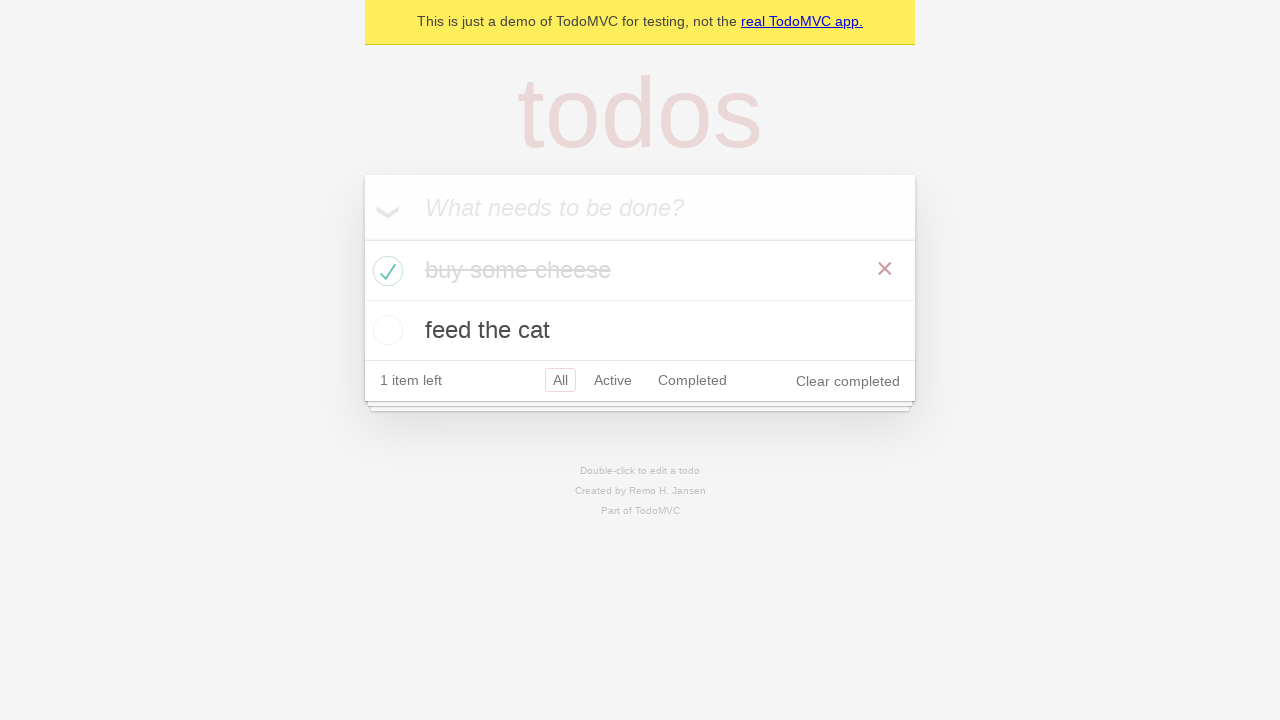

Todo items persisted and reappeared after page reload
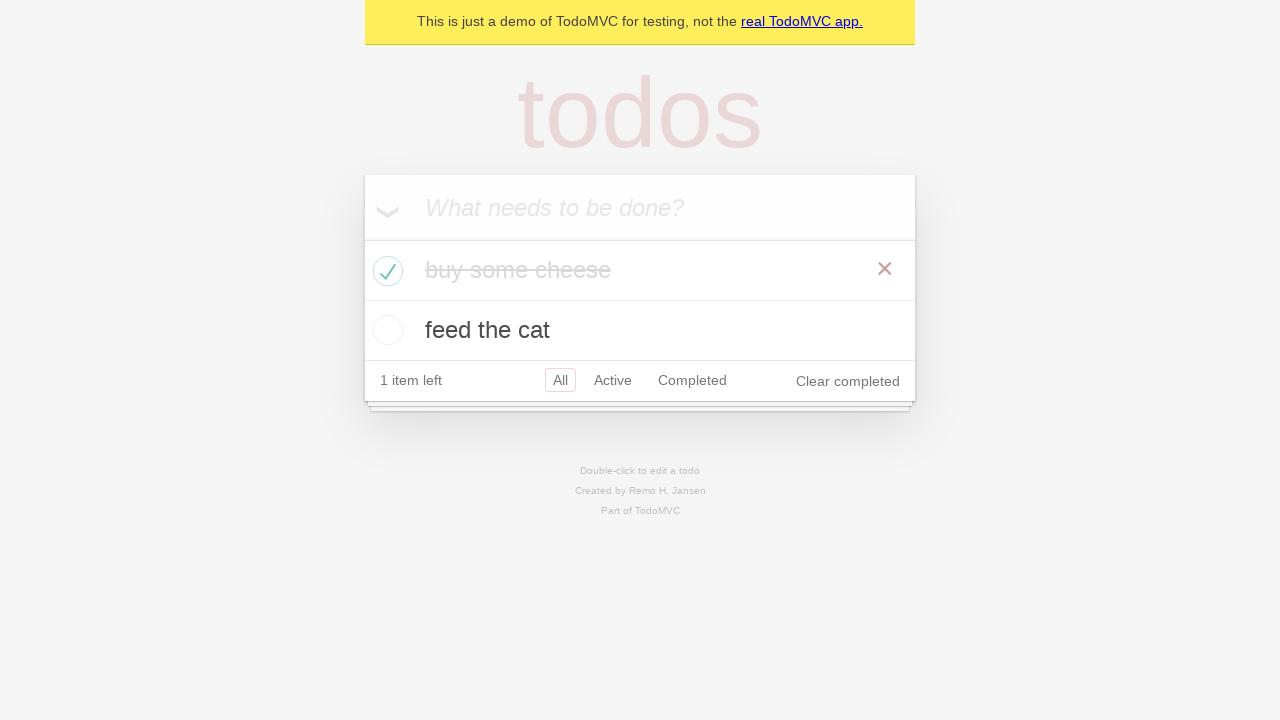

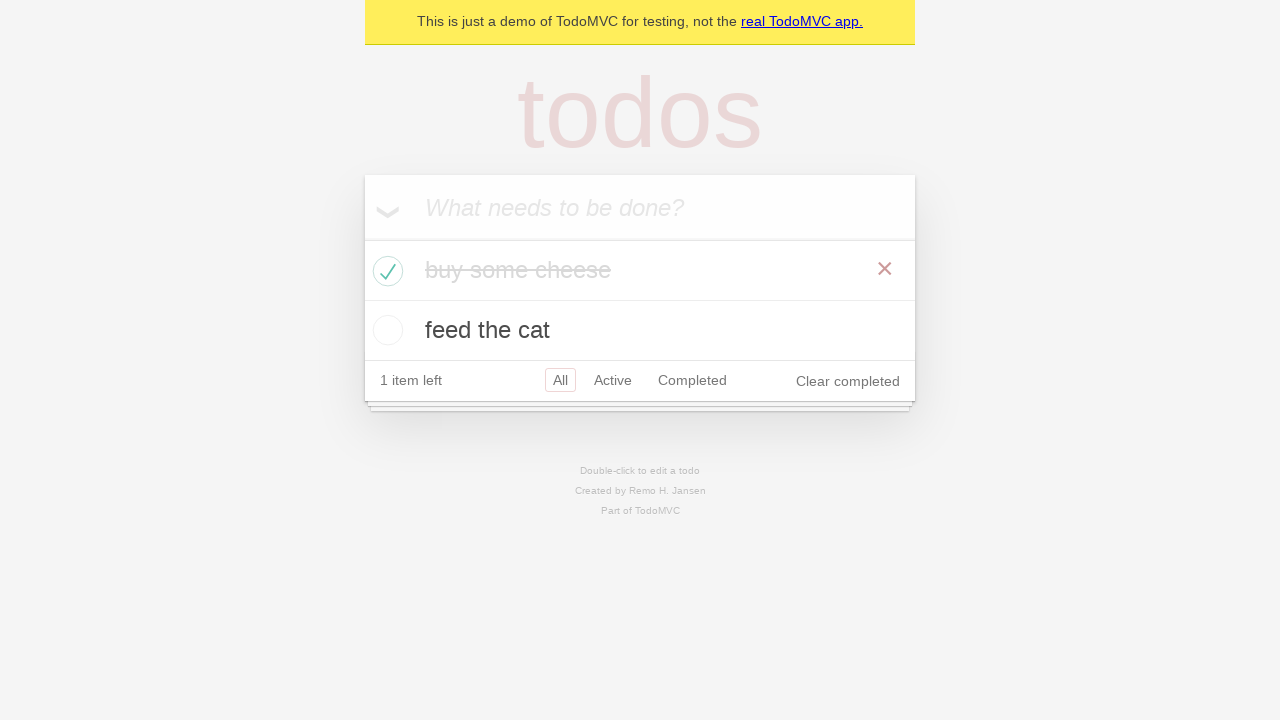